Tests that the Clear completed button displays the correct text

Starting URL: https://demo.playwright.dev/todomvc

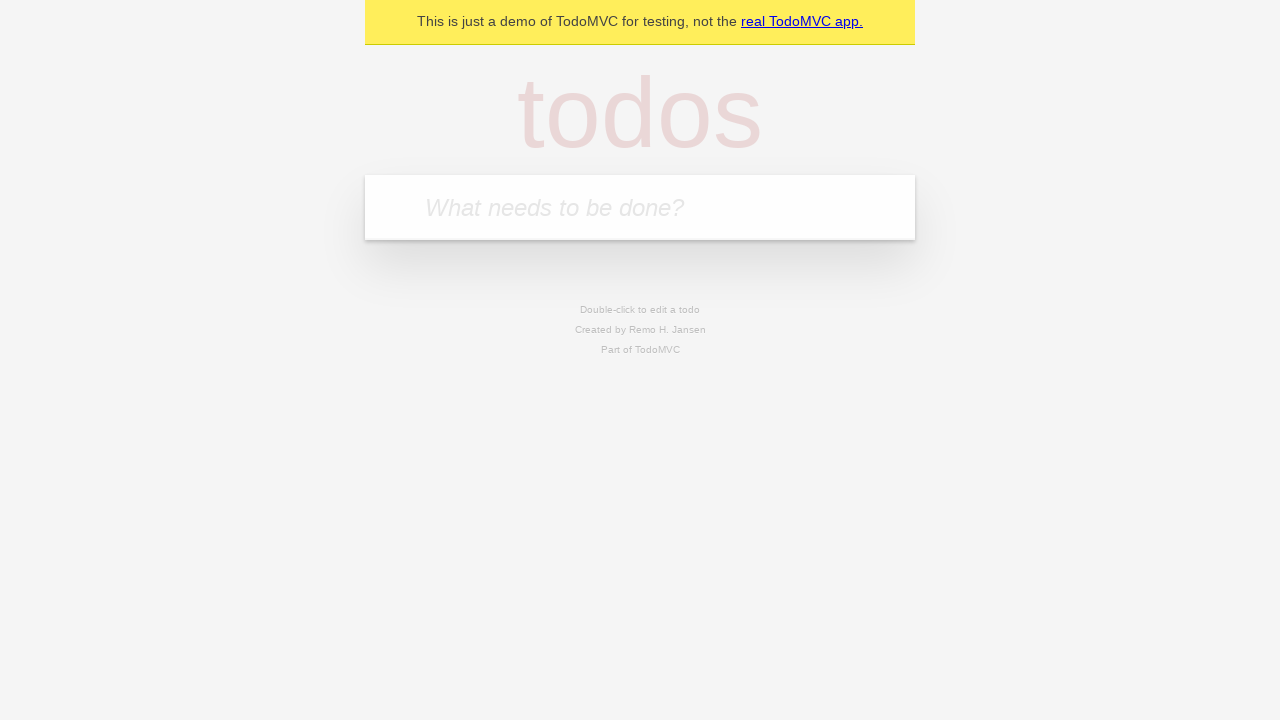

Filled new todo input with 'buy some cheese' on .new-todo
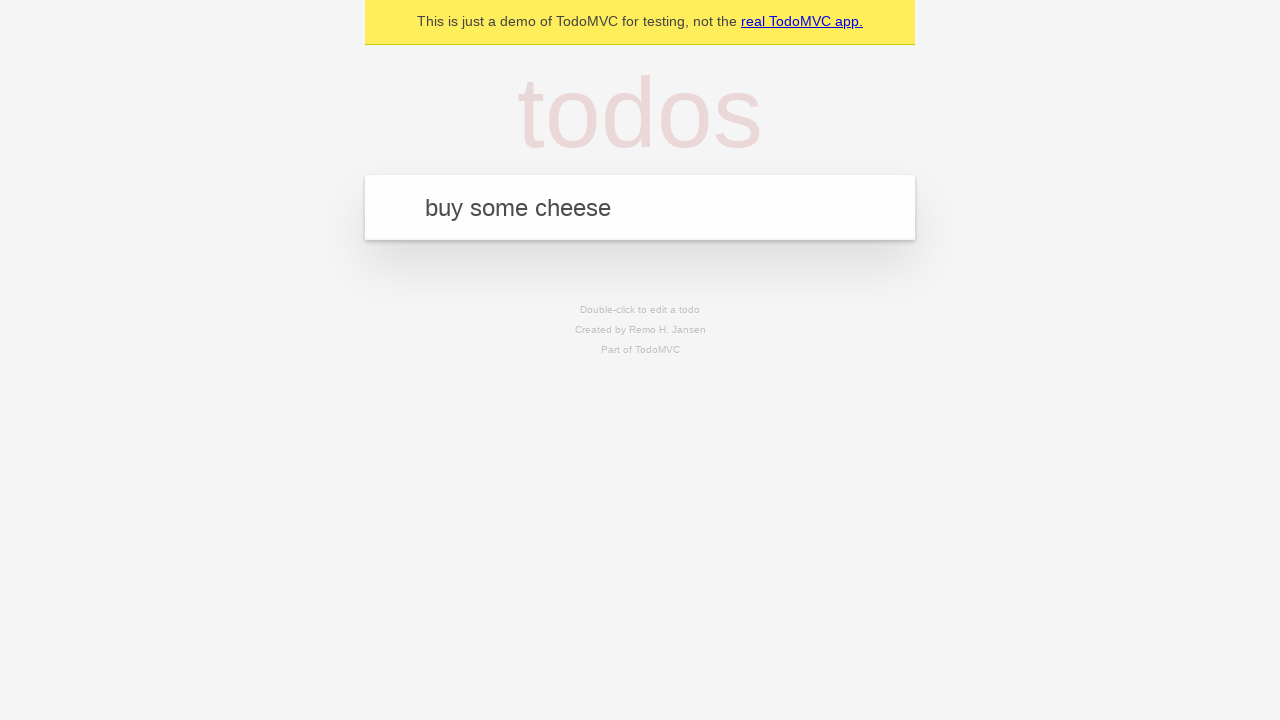

Pressed Enter to create first todo on .new-todo
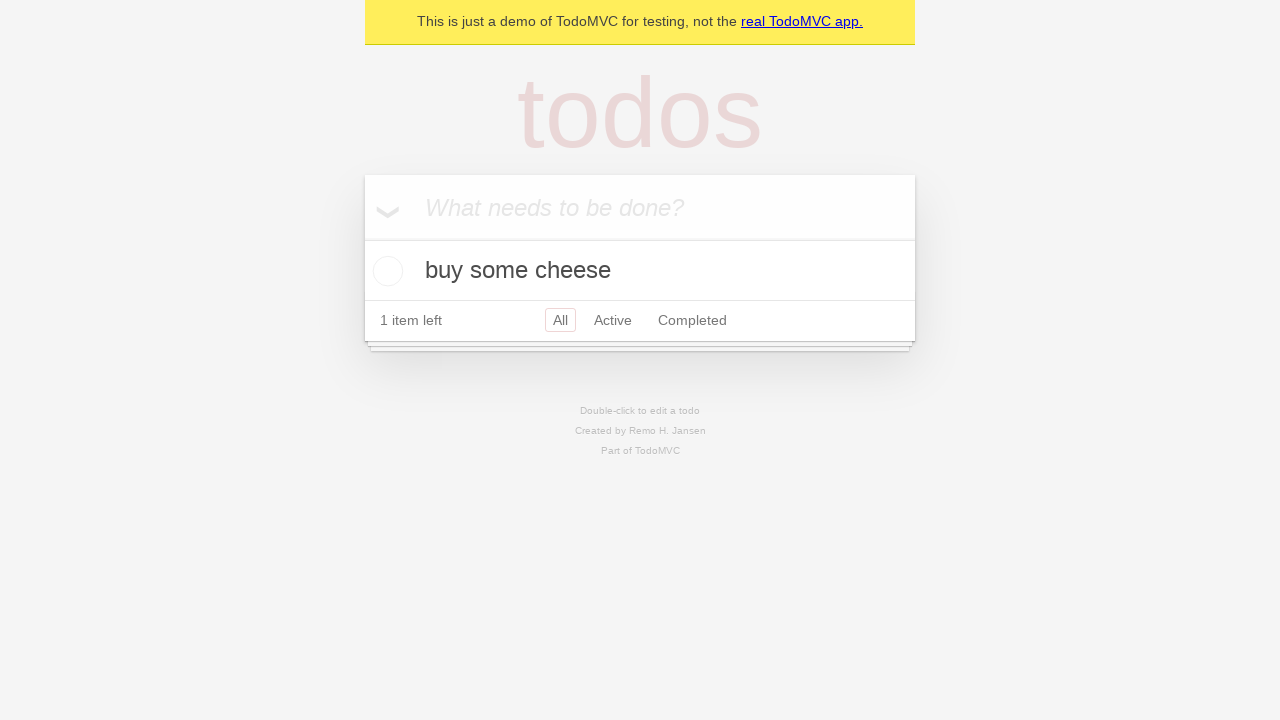

Filled new todo input with 'feed the cat' on .new-todo
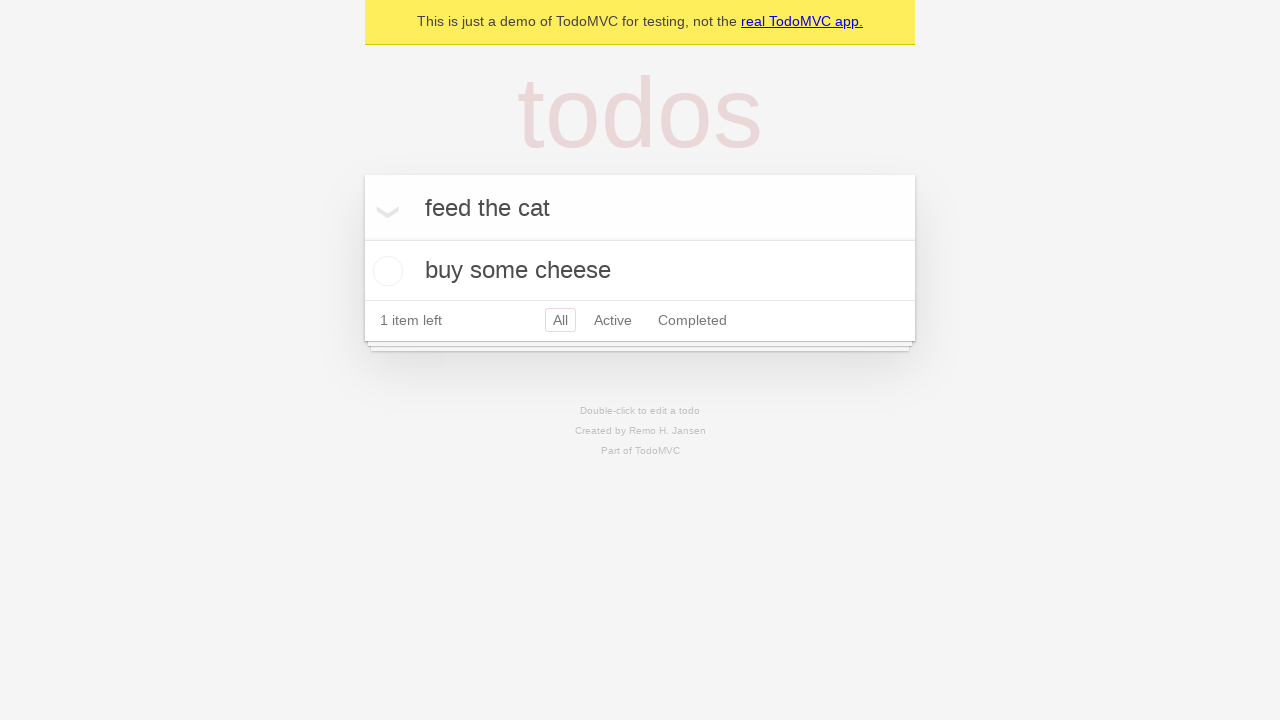

Pressed Enter to create second todo on .new-todo
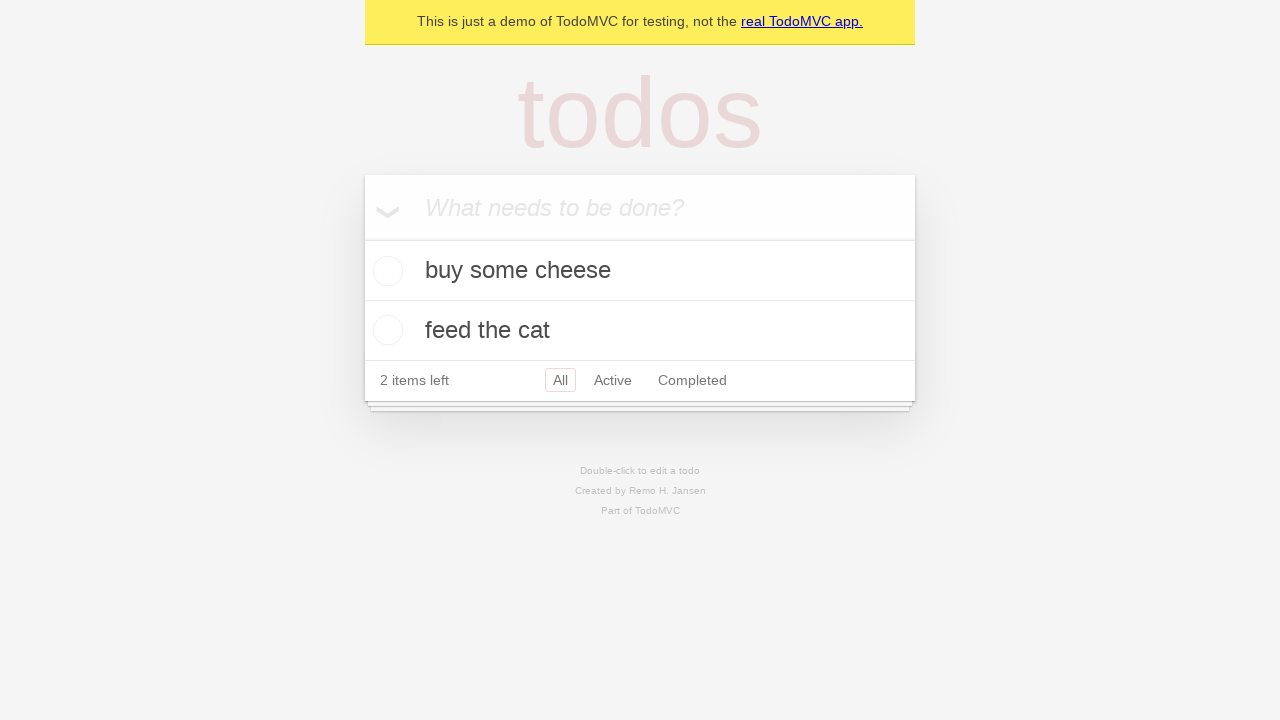

Filled new todo input with 'book a doctors appointment' on .new-todo
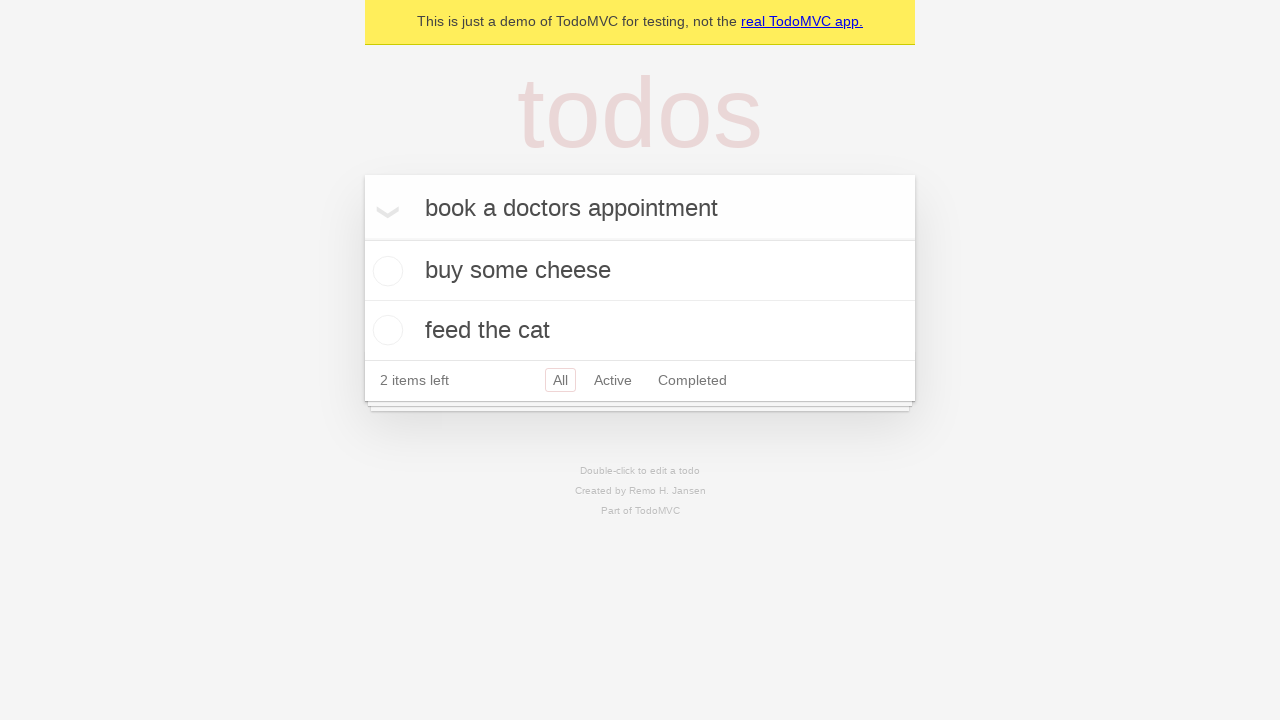

Pressed Enter to create third todo on .new-todo
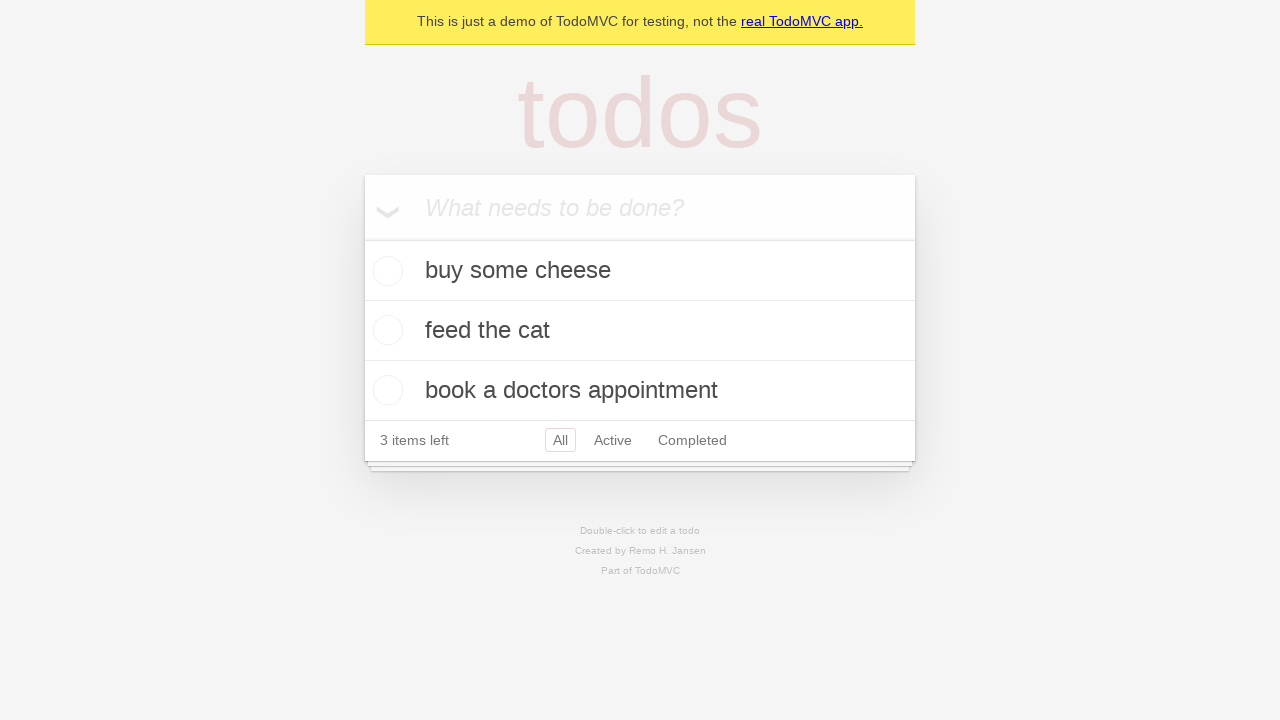

Checked the first todo item at (385, 271) on .todo-list li .toggle >> nth=0
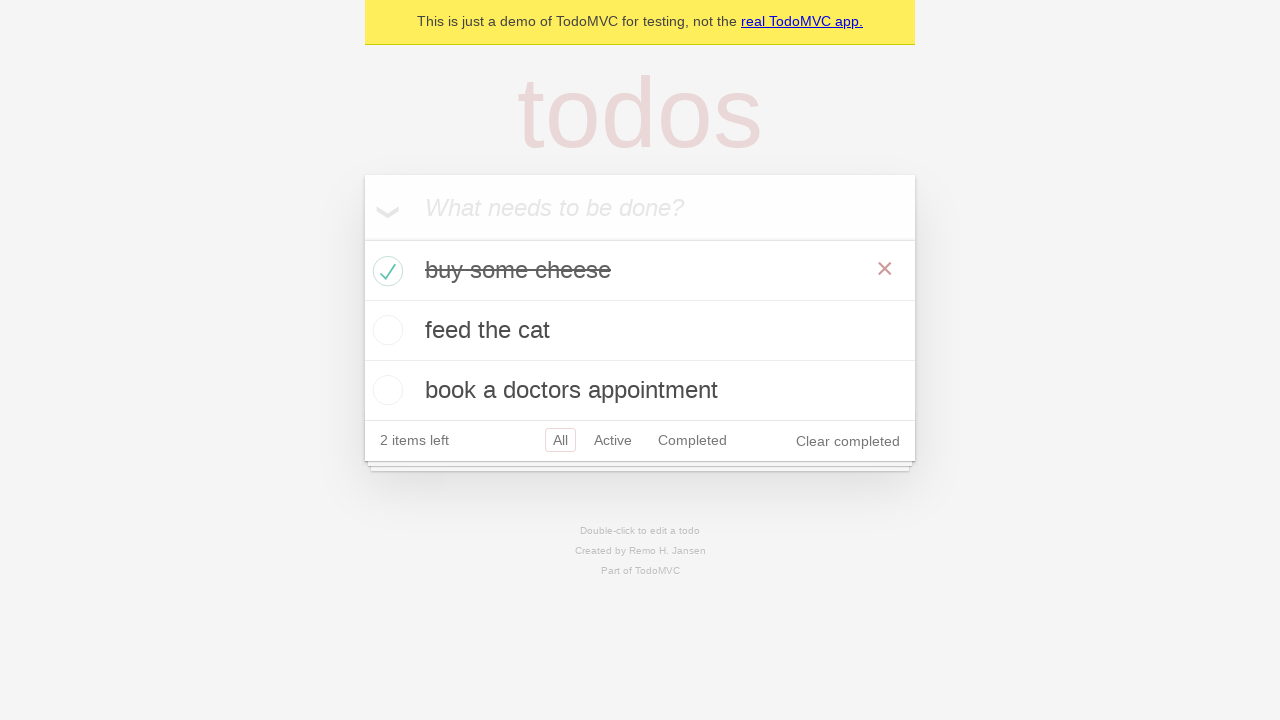

Clear completed button appeared
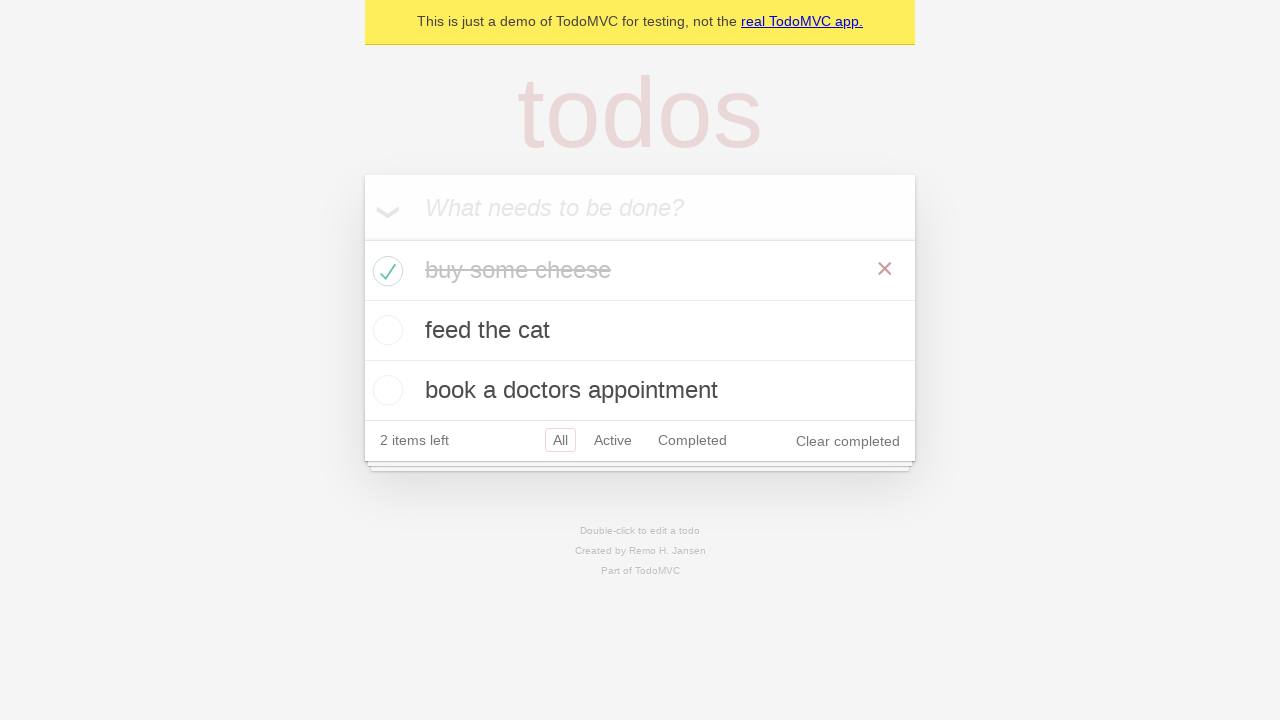

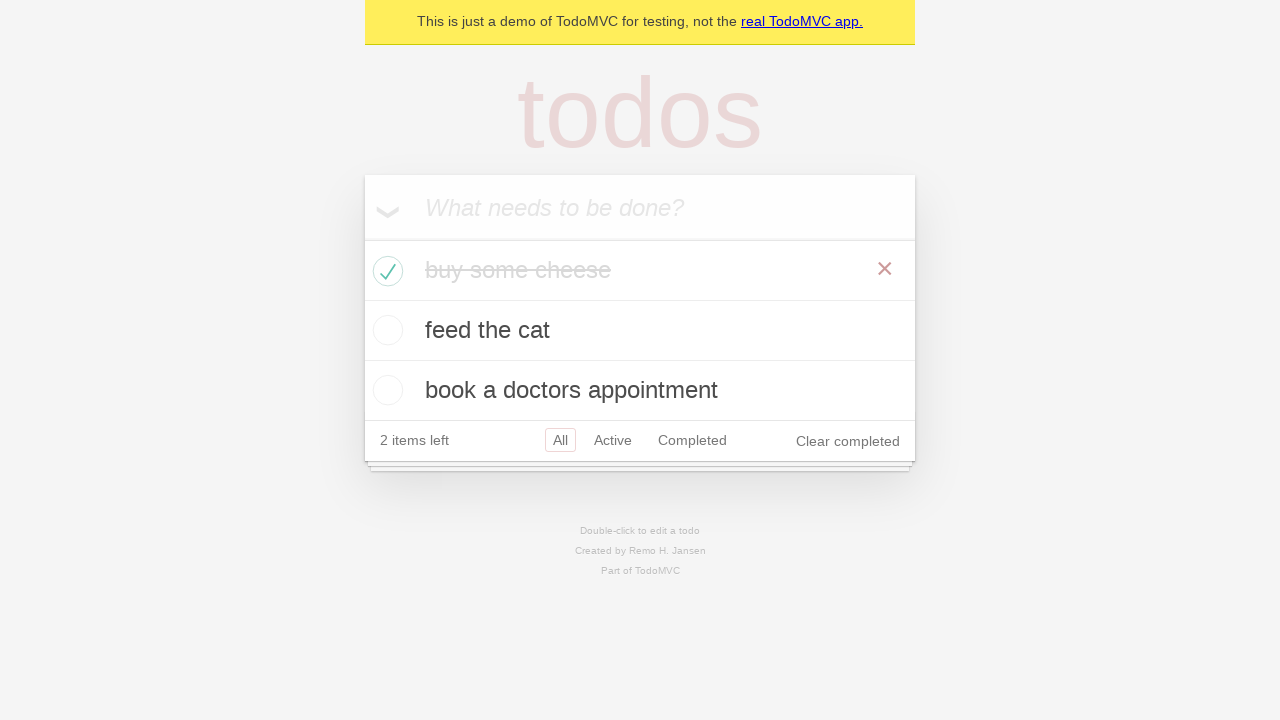